Tests alert handling functionality by clicking a button to trigger an alert, reading its text, and accepting it

Starting URL: https://demoqa.com/alerts

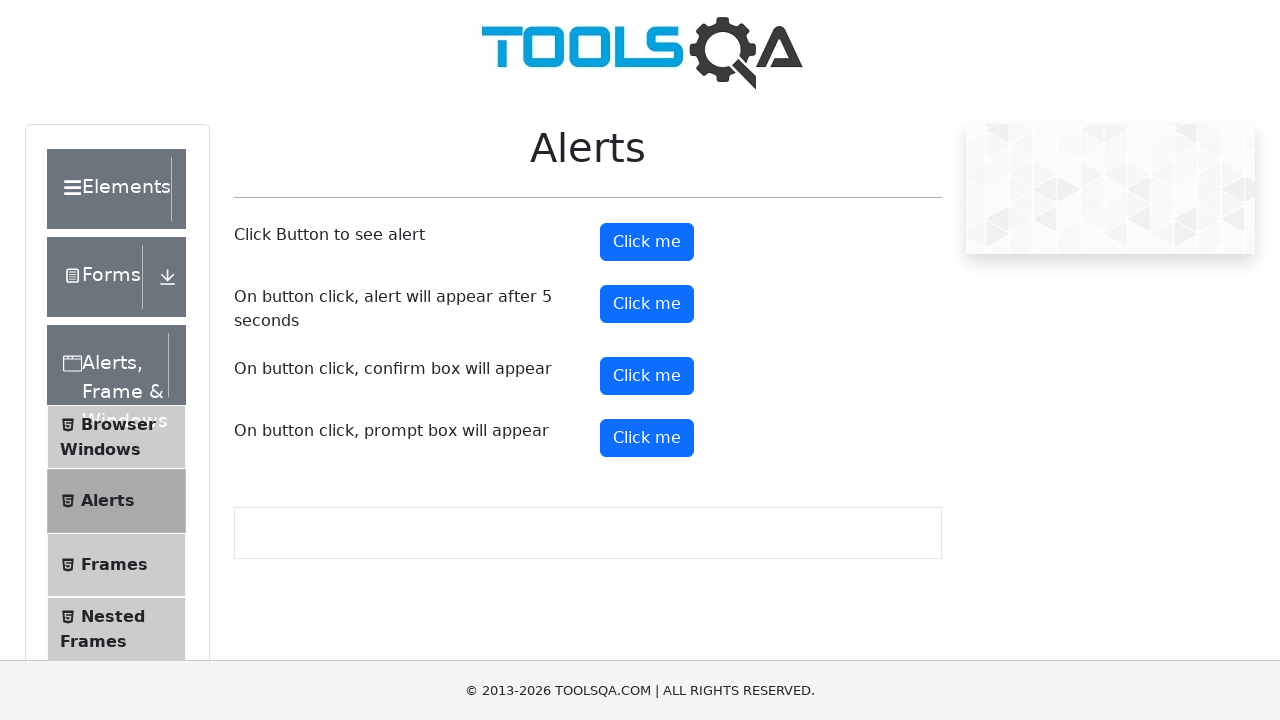

Clicked the first 'Click me' button to trigger alert at (647, 242) on xpath=//button[text()='Click me'][1]
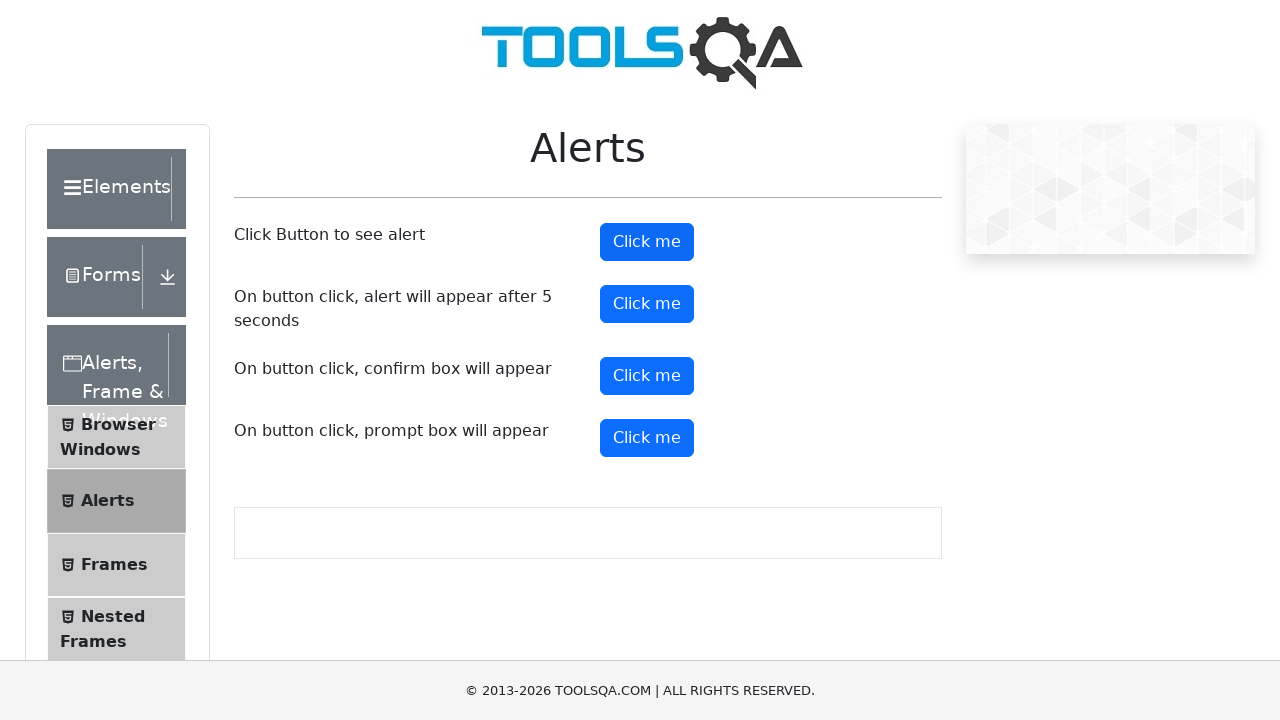

Set up dialog handler to accept alerts
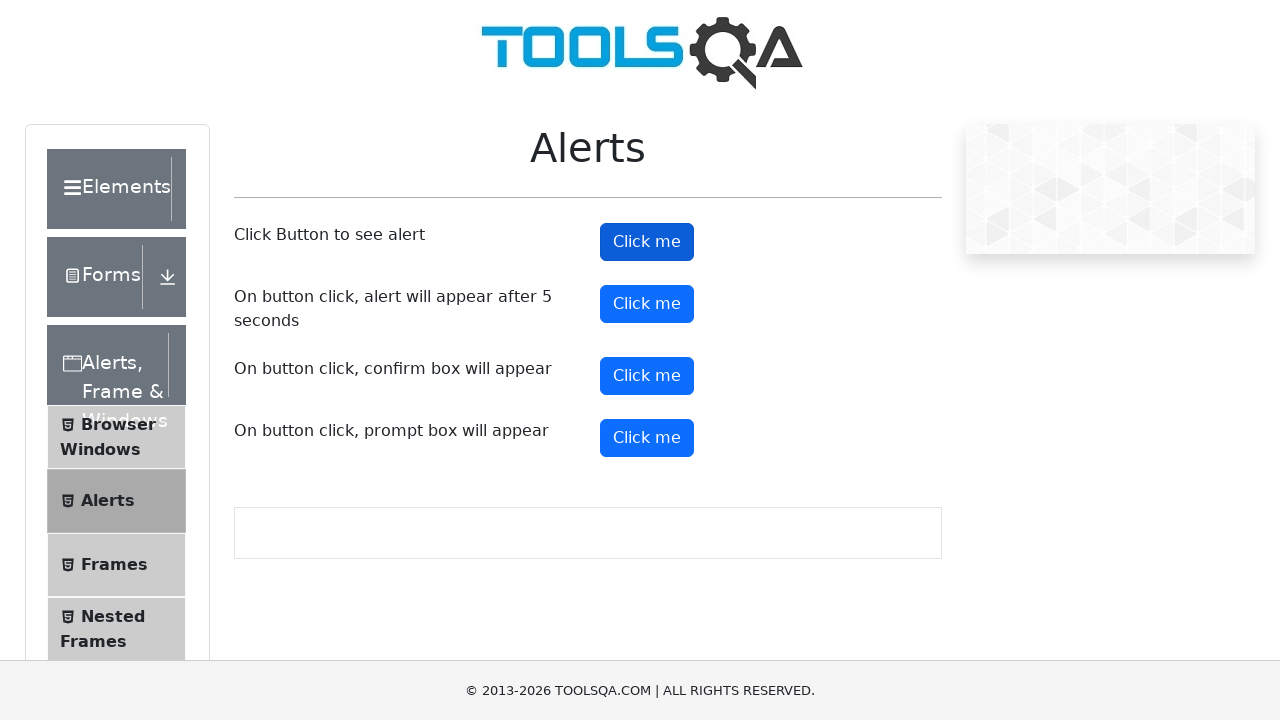

Waited 1 second for alert to be handled
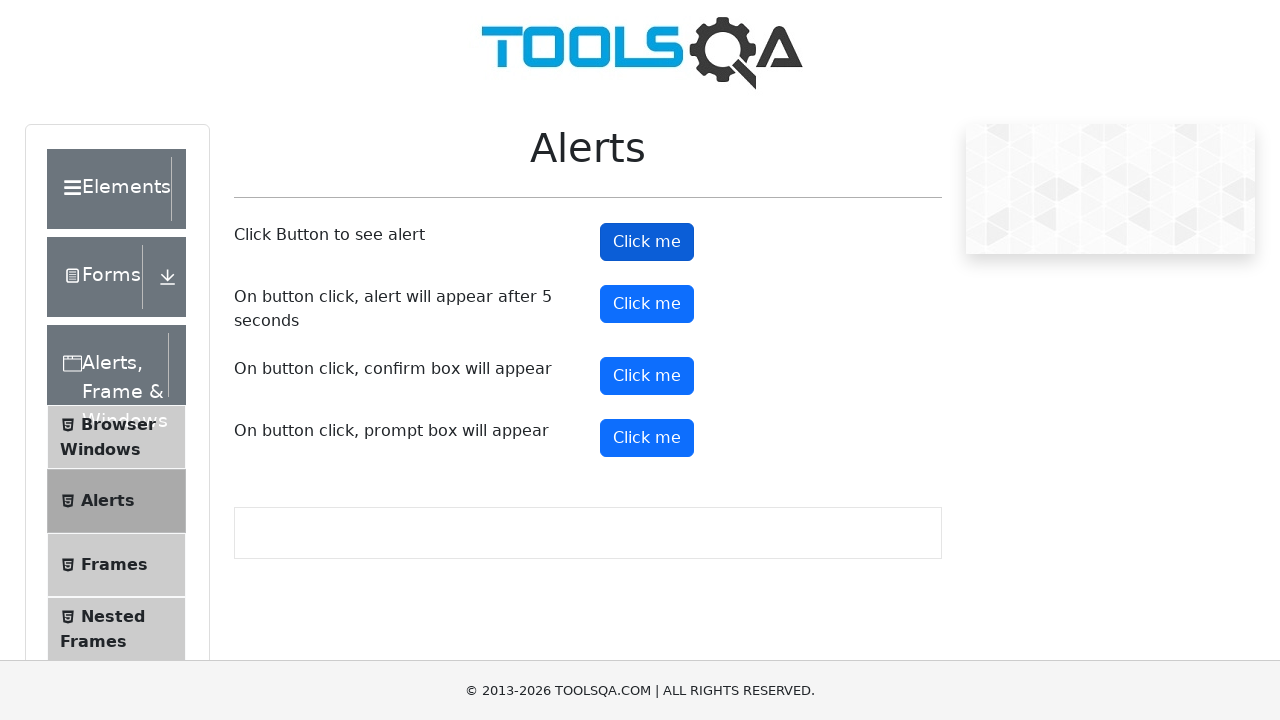

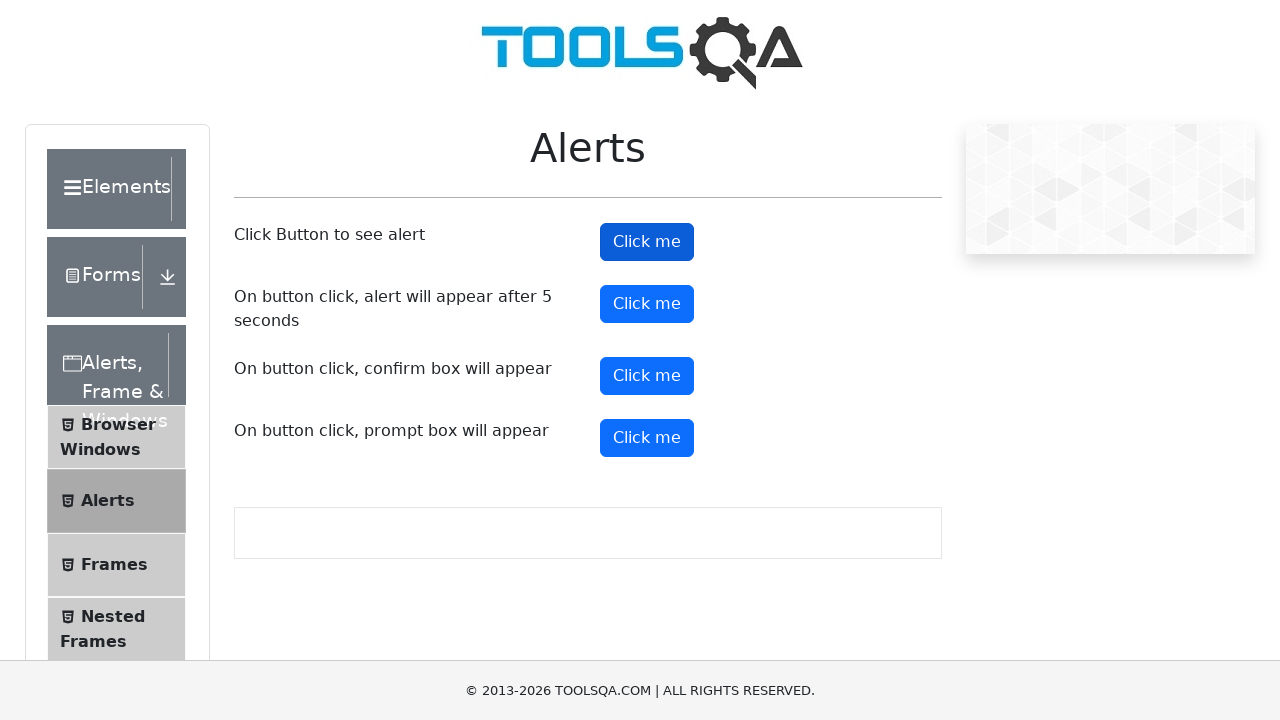